Tests that a React frontend application loads and displays text content by waiting for a specific element to appear and verifying its content

Starting URL: https://demo-frontend-reactjs.vercel.app/

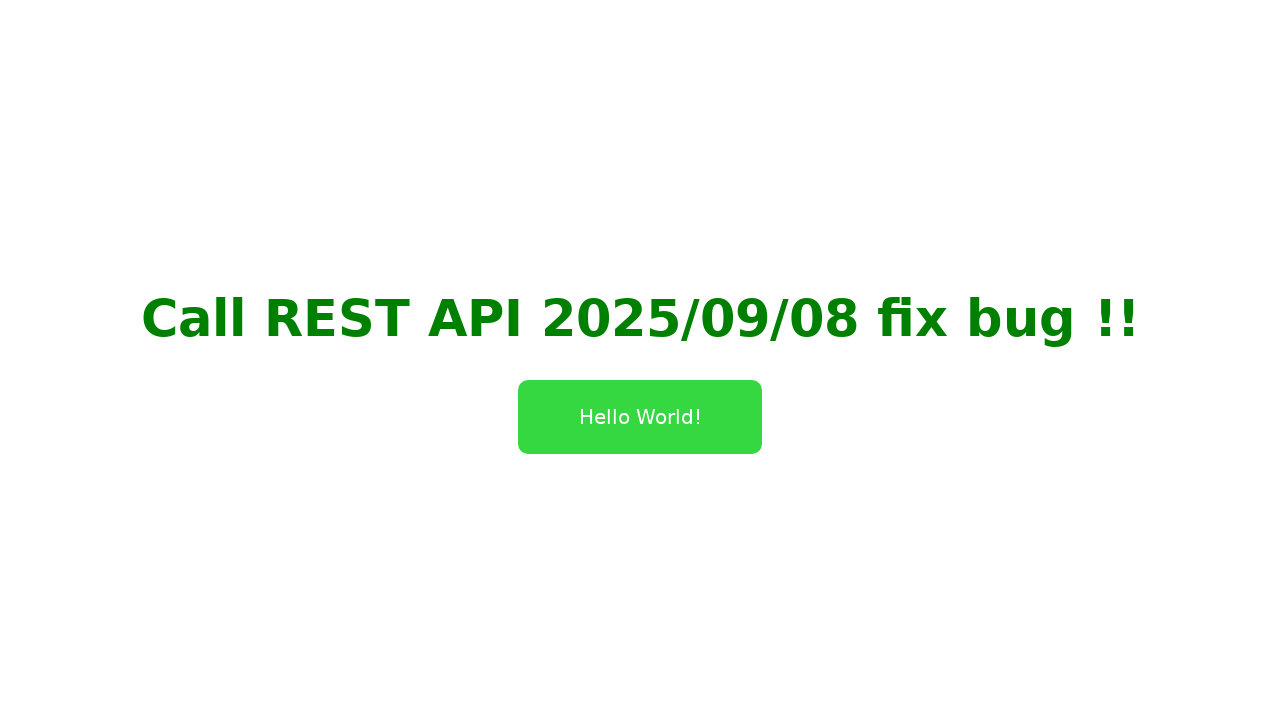

Navigated to React demo frontend application
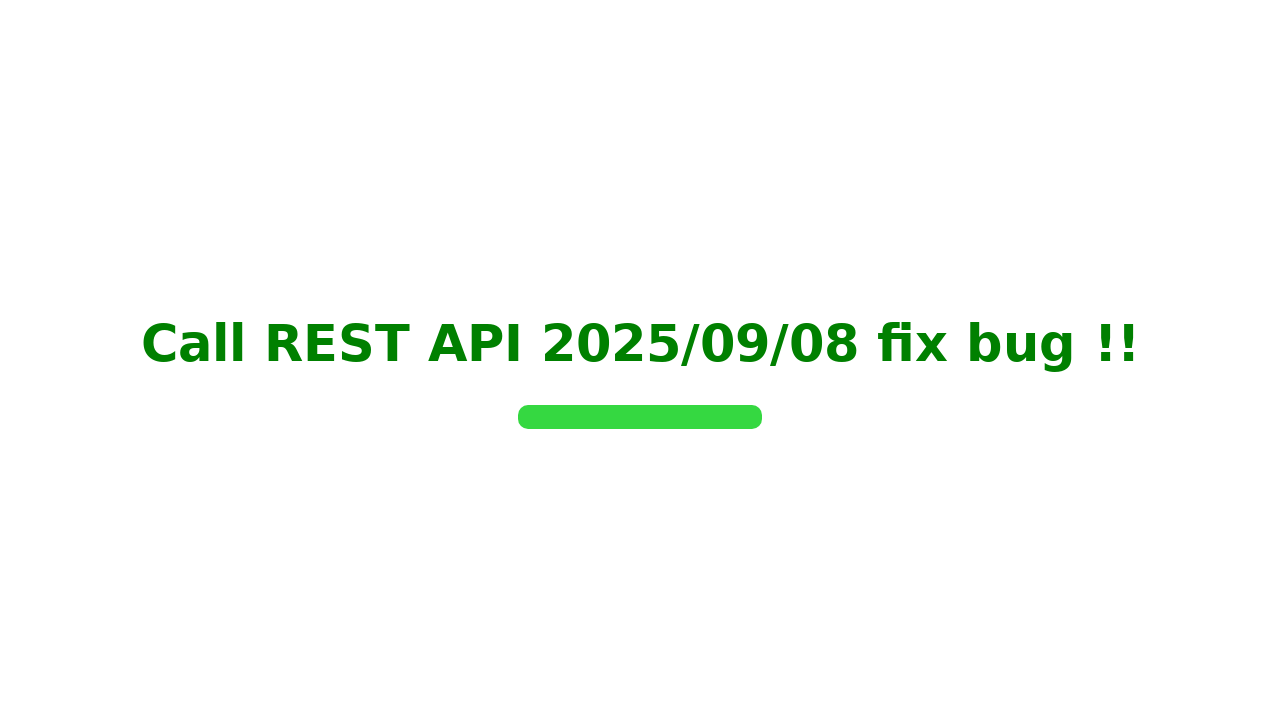

Hello text element appeared on the page
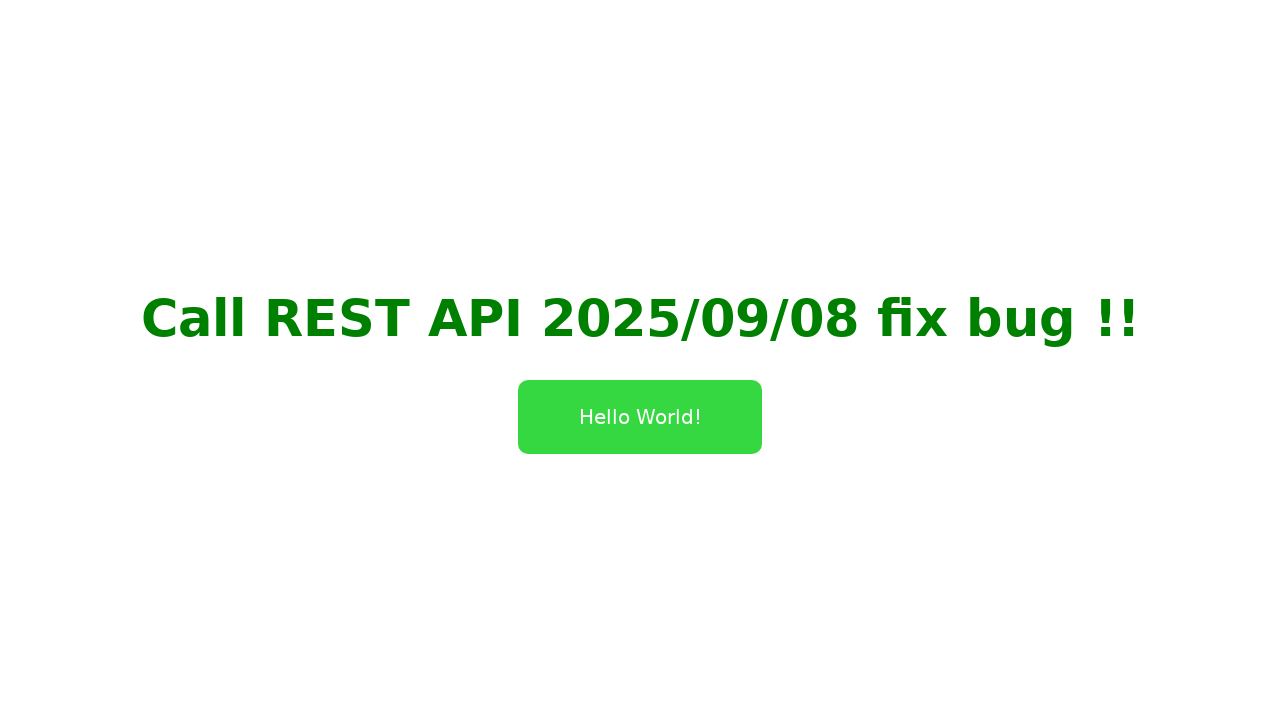

Retrieved hello text content: 'Hello World!'
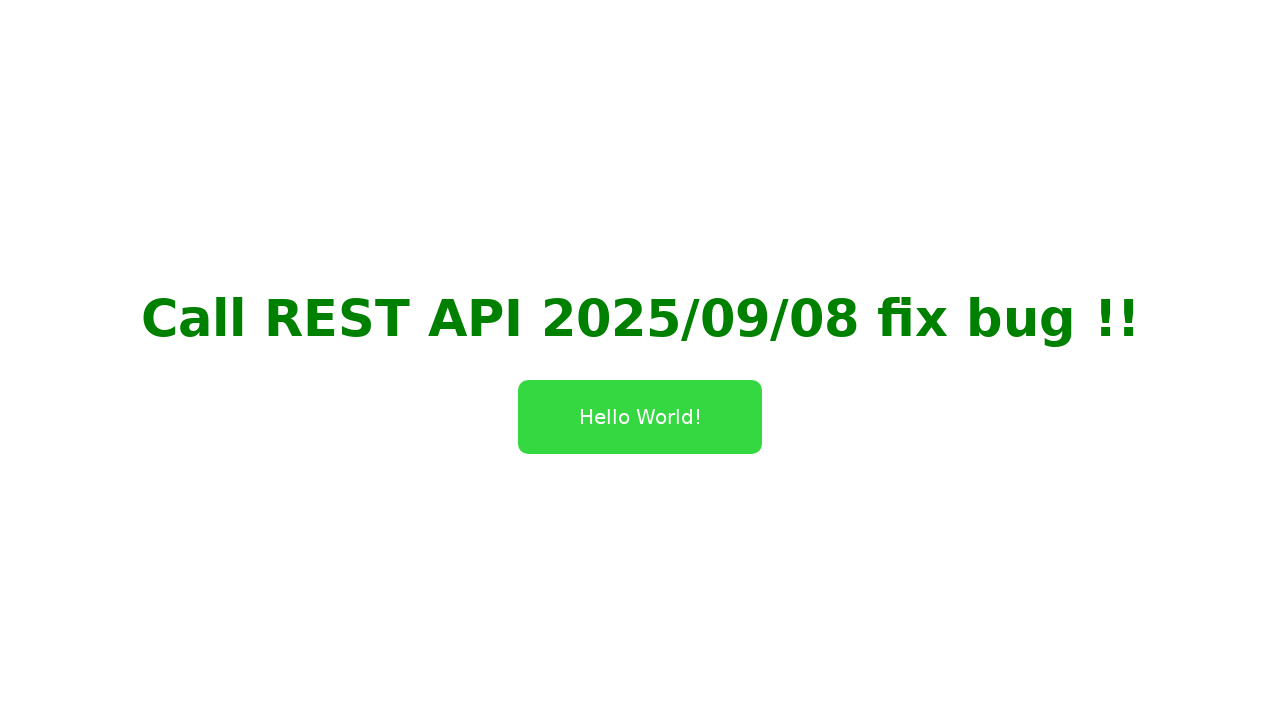

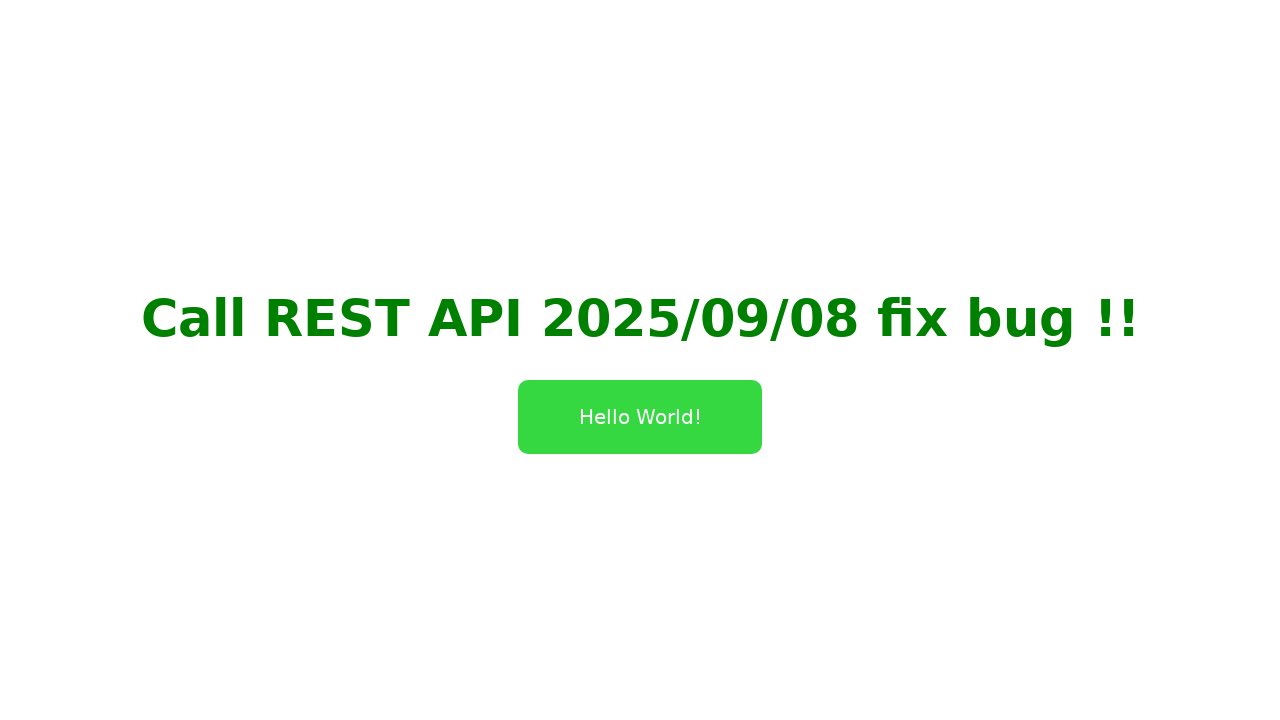